Tests navigation to the forgot password page by clicking the forgot password link and verifying the page header

Starting URL: https://opensource-demo.orangehrmlive.com/

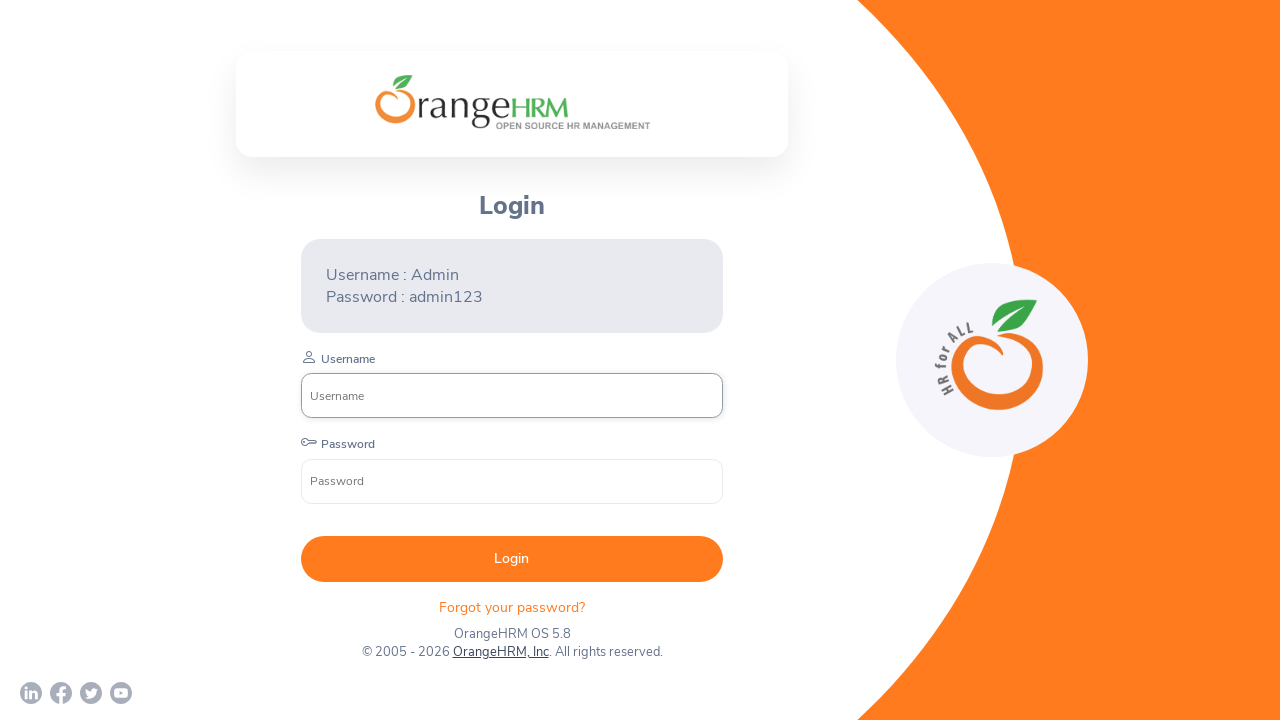

Clicked on the forgot password link at (512, 607) on xpath=//div[@id='app']/div[1]/div/div[1]/div/div[2]/div[2]/form/div[4]/p
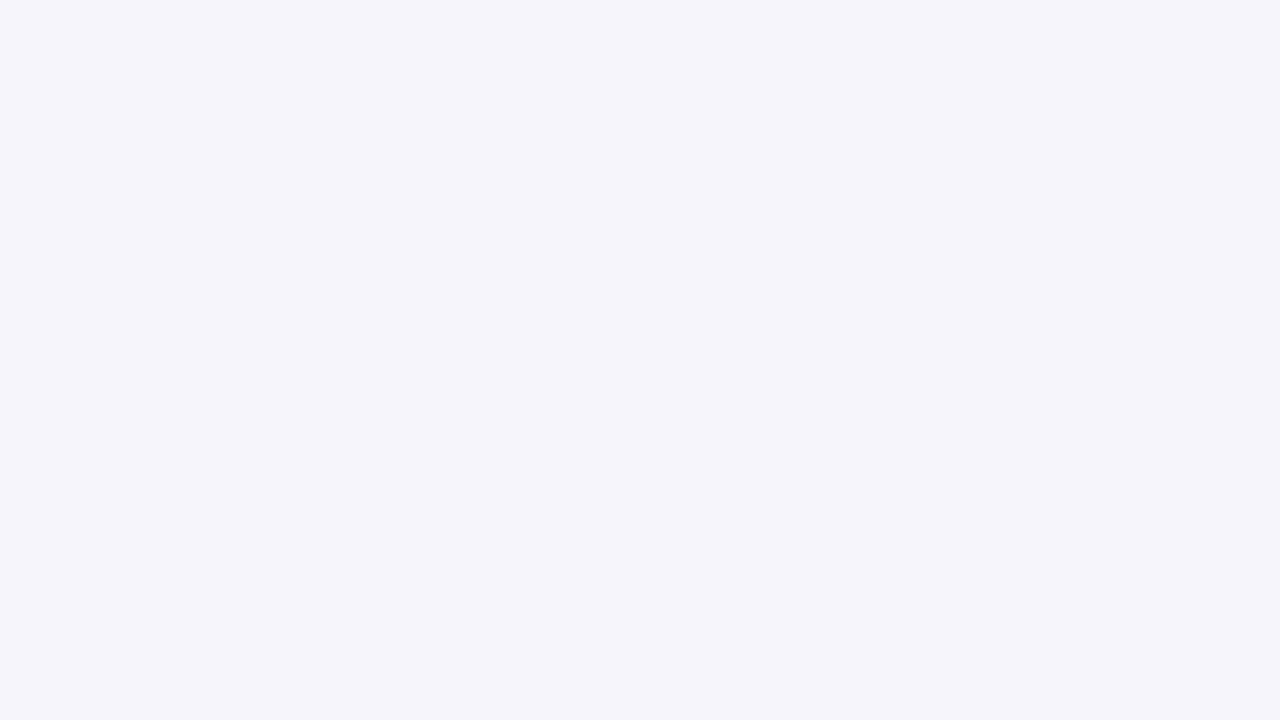

Reset password page header loaded successfully
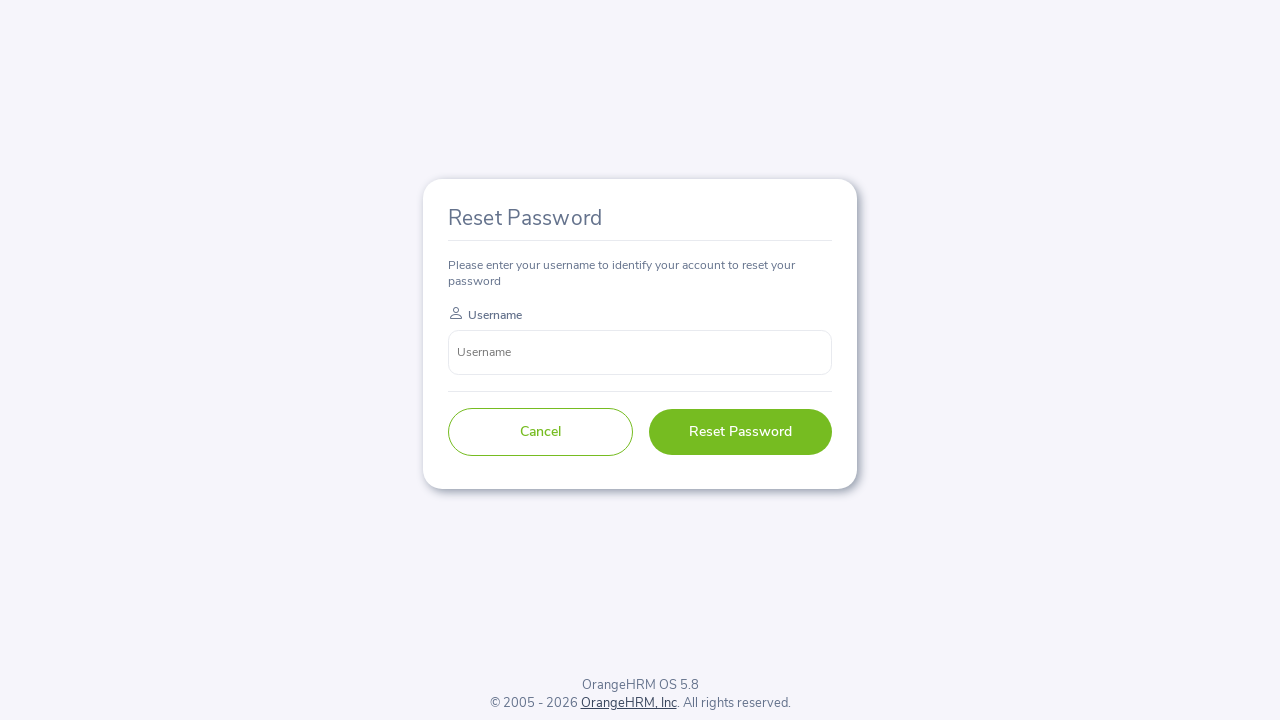

Verified page header text is 'Reset Password'
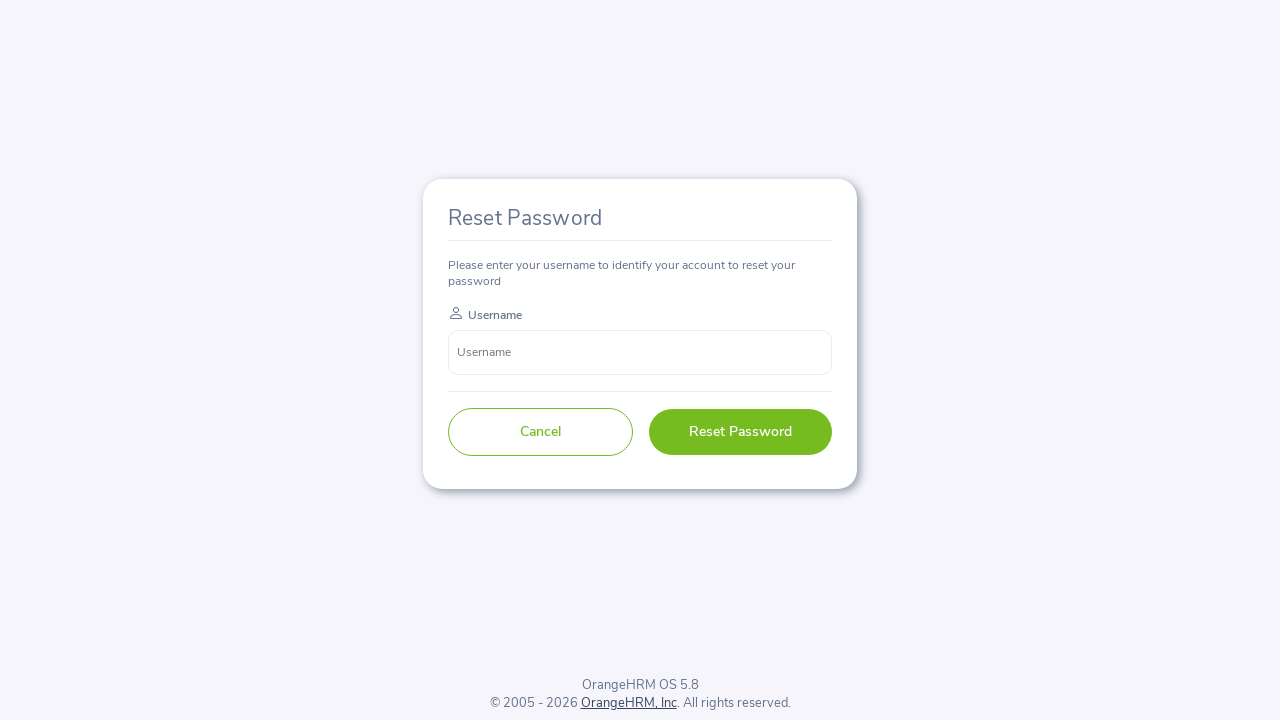

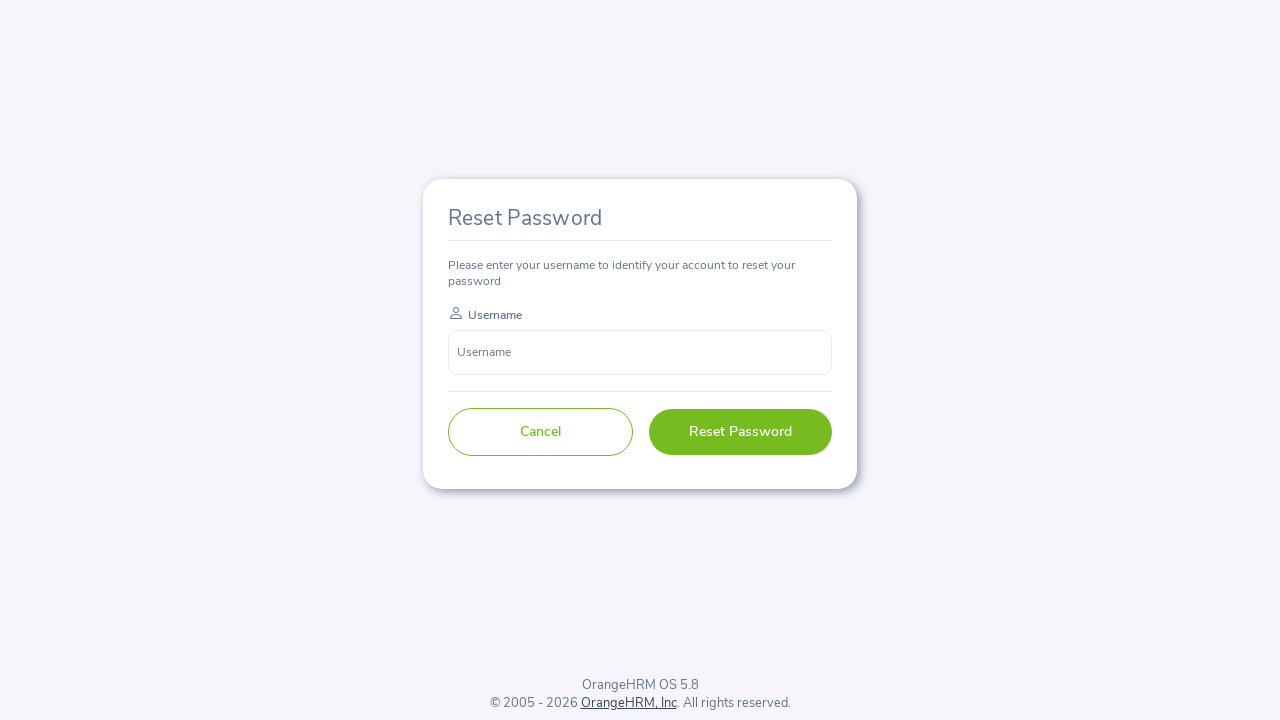